Tests adding a new todo item to a todo list application by typing a todo text and pressing Enter, then verifying the item appears in the list

Starting URL: https://todolist.james.am/

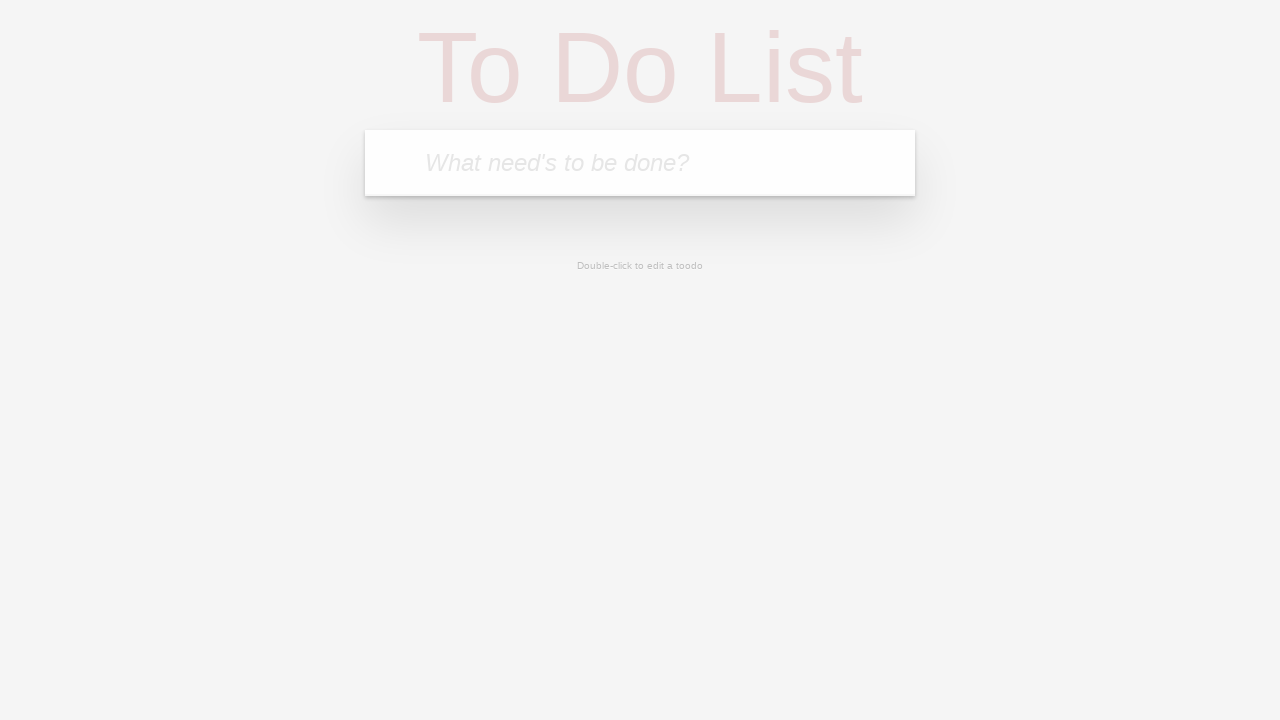

Waited for new todo input field to be visible
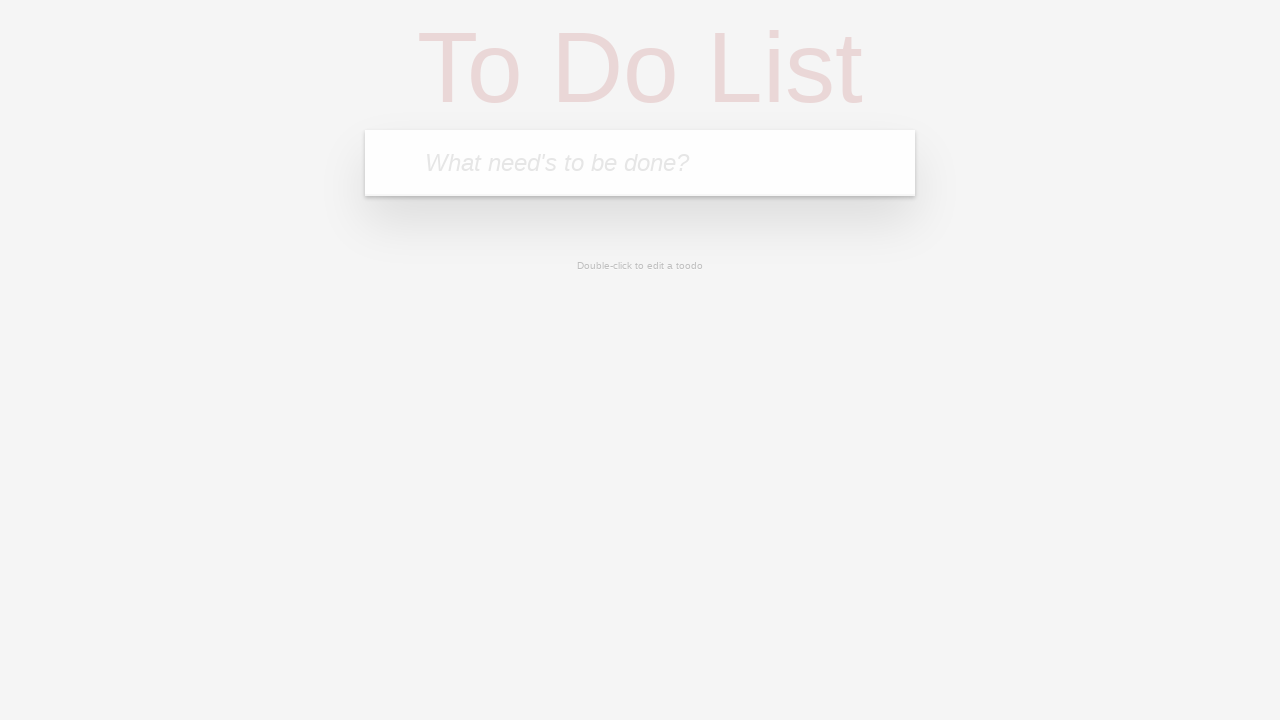

Filled new todo input with 'Buy groceries' on .new-todo
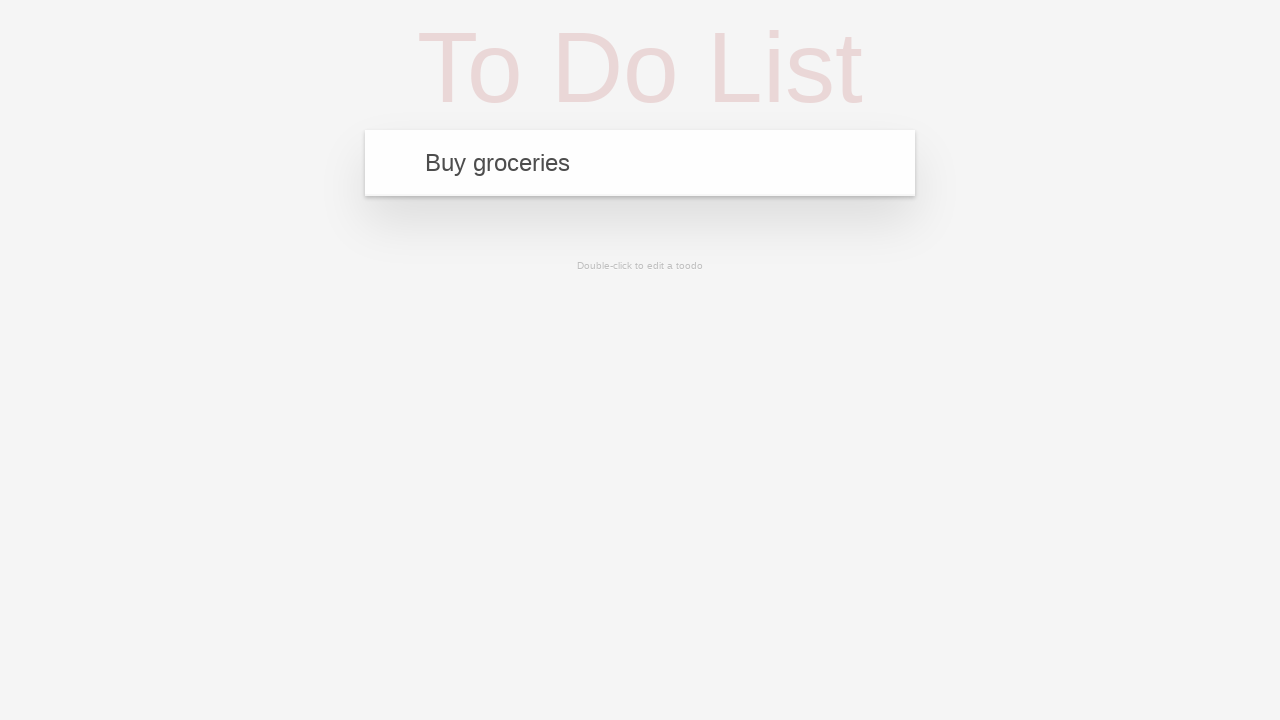

Pressed Enter to submit the new todo item on .new-todo
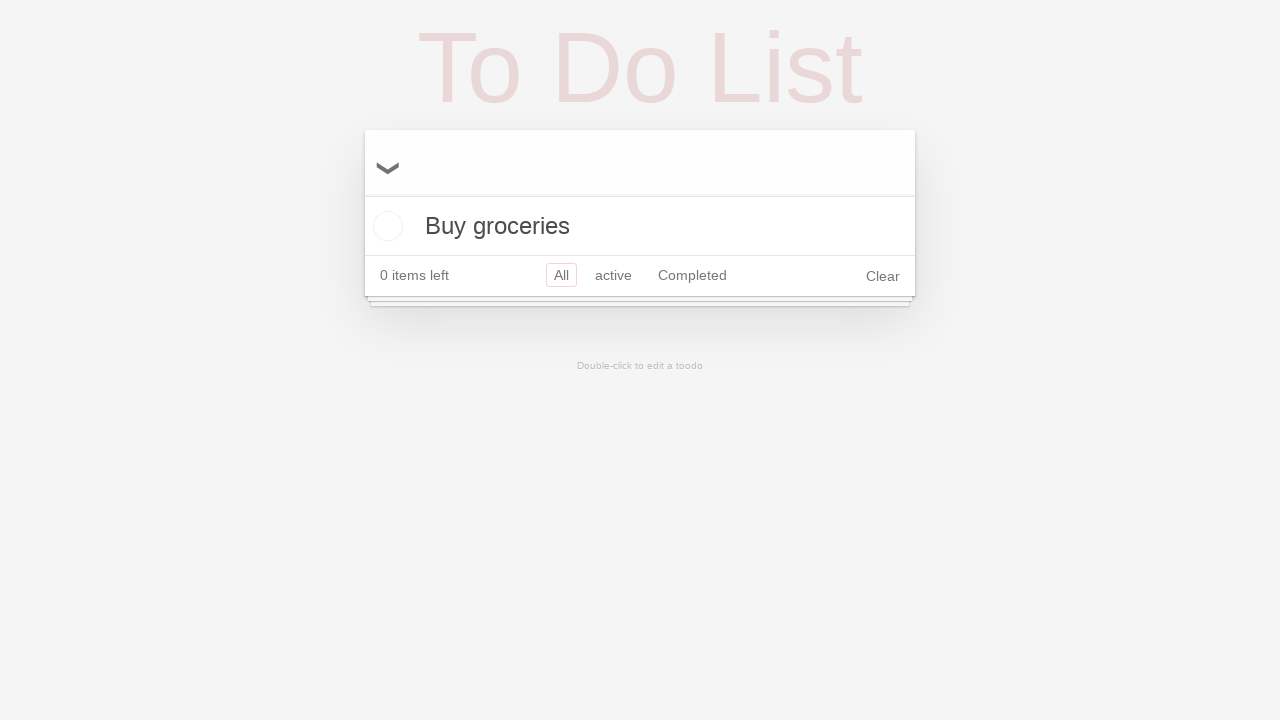

Verified 'Buy groceries' todo item appears in the list
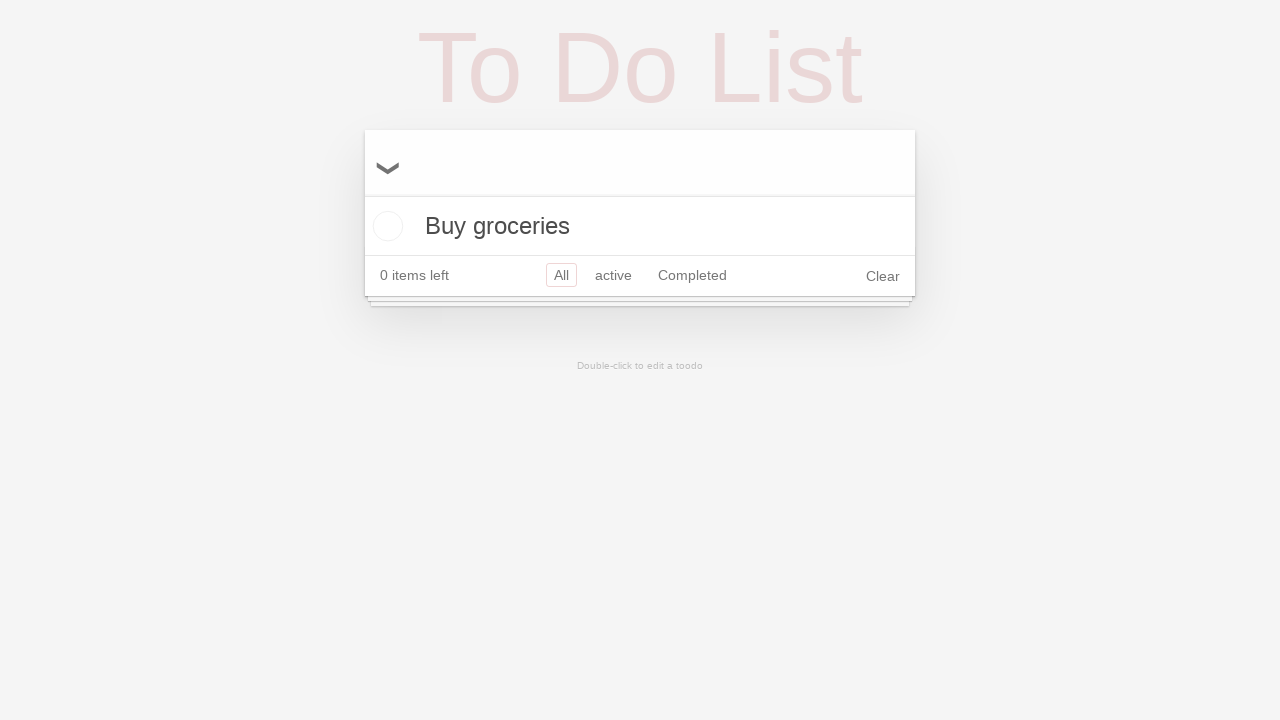

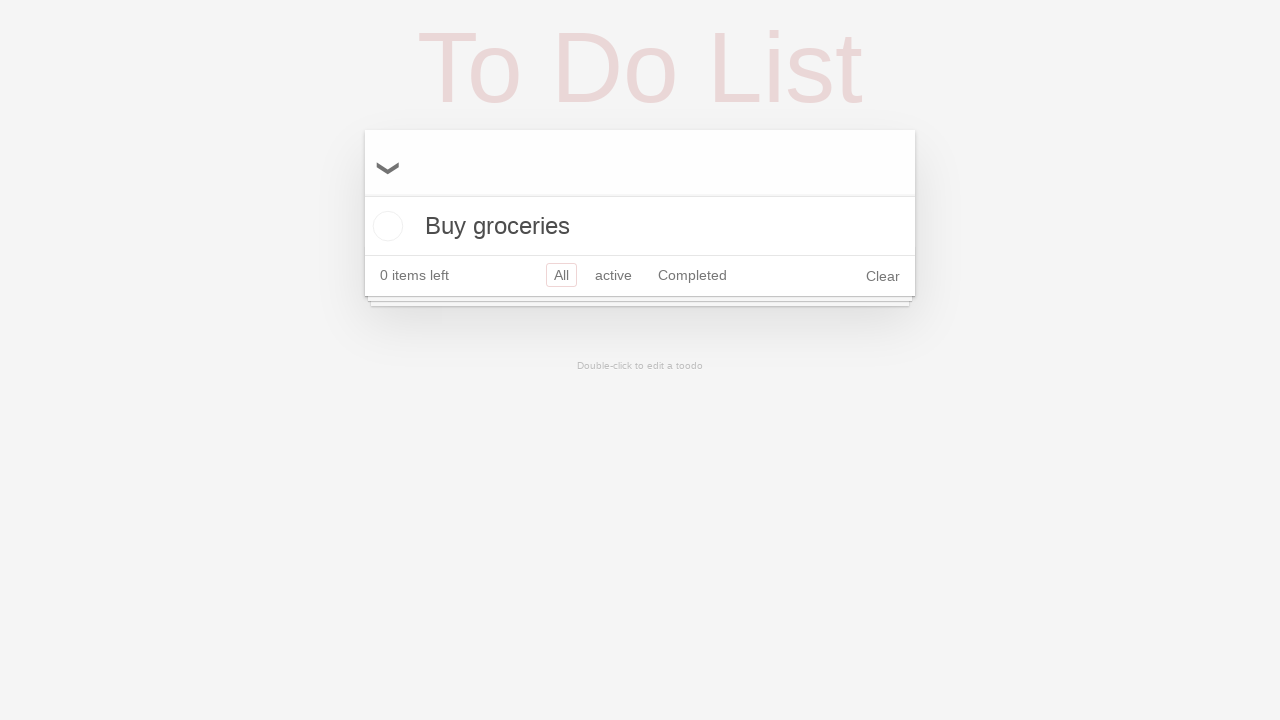